Navigates to Trello's Portuguese homepage and clicks on a header navigation link (likely a login or signup button)

Starting URL: https://trello.com/pt-BR

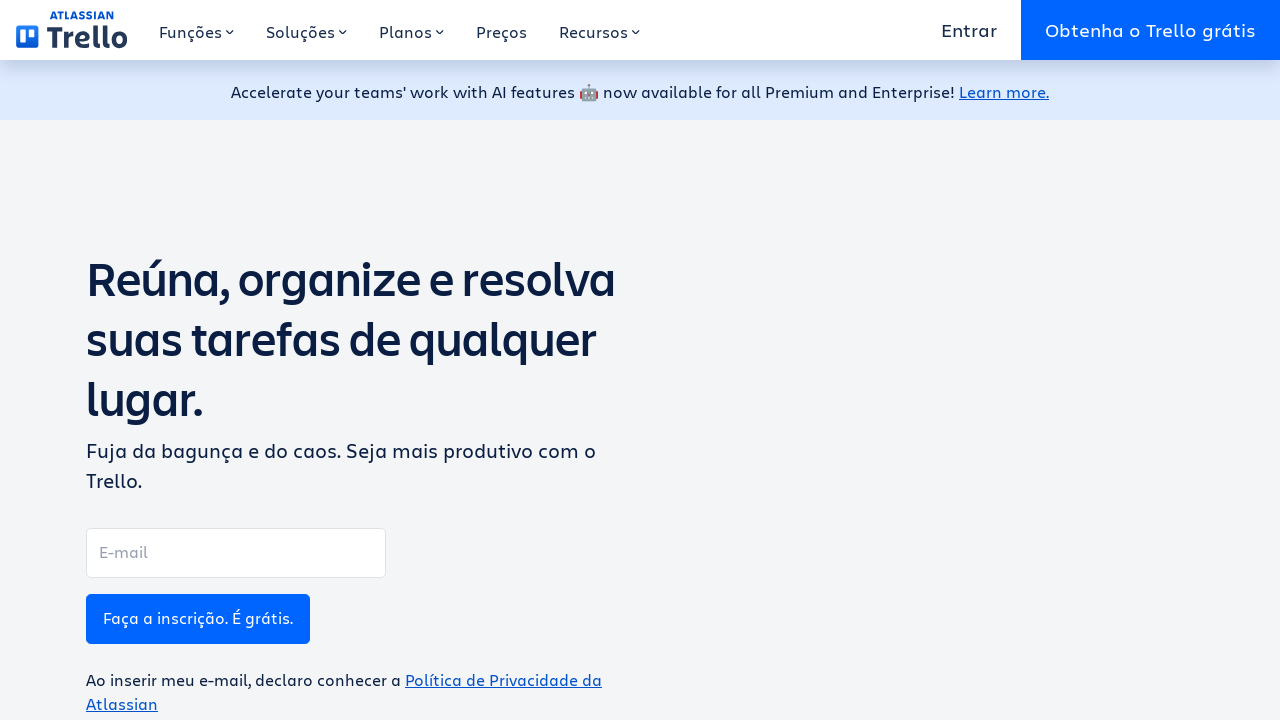

Navigated to Trello's Portuguese homepage
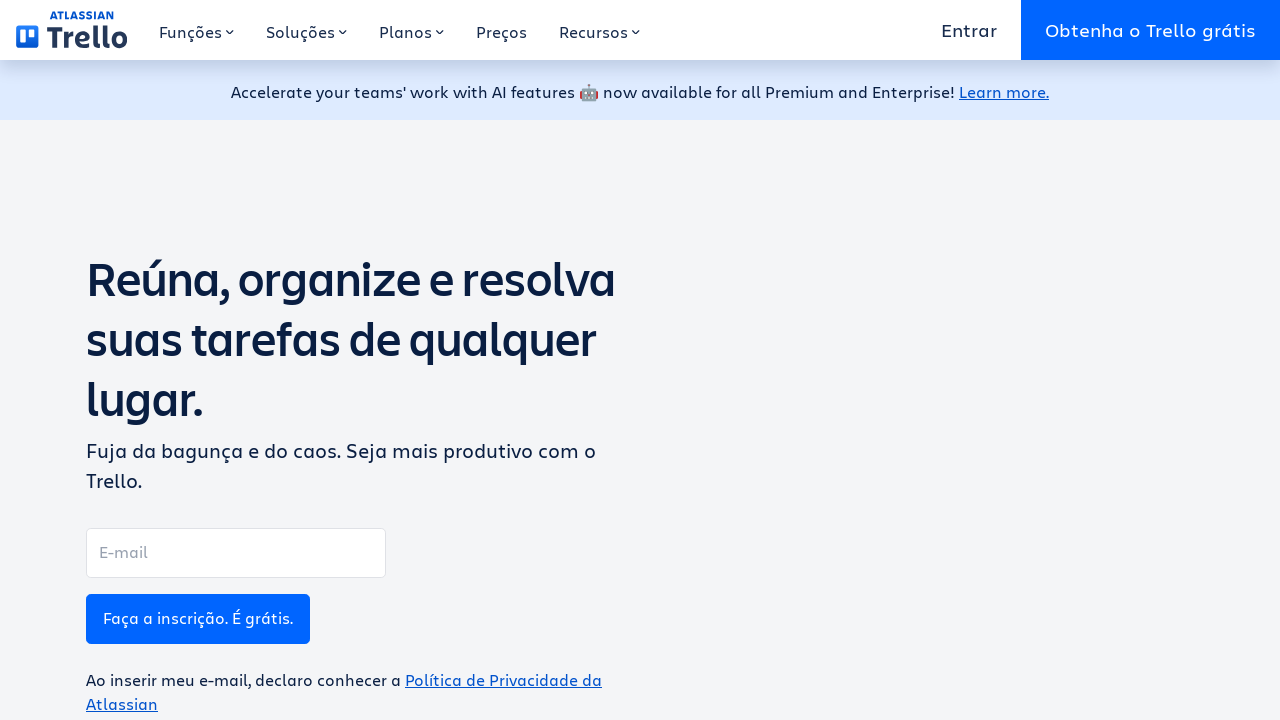

Clicked header navigation link (login/signup button) at (969, 30) on xpath=/html/body/div[1]/header[1]/div/div[1]/div[2]/a[1]
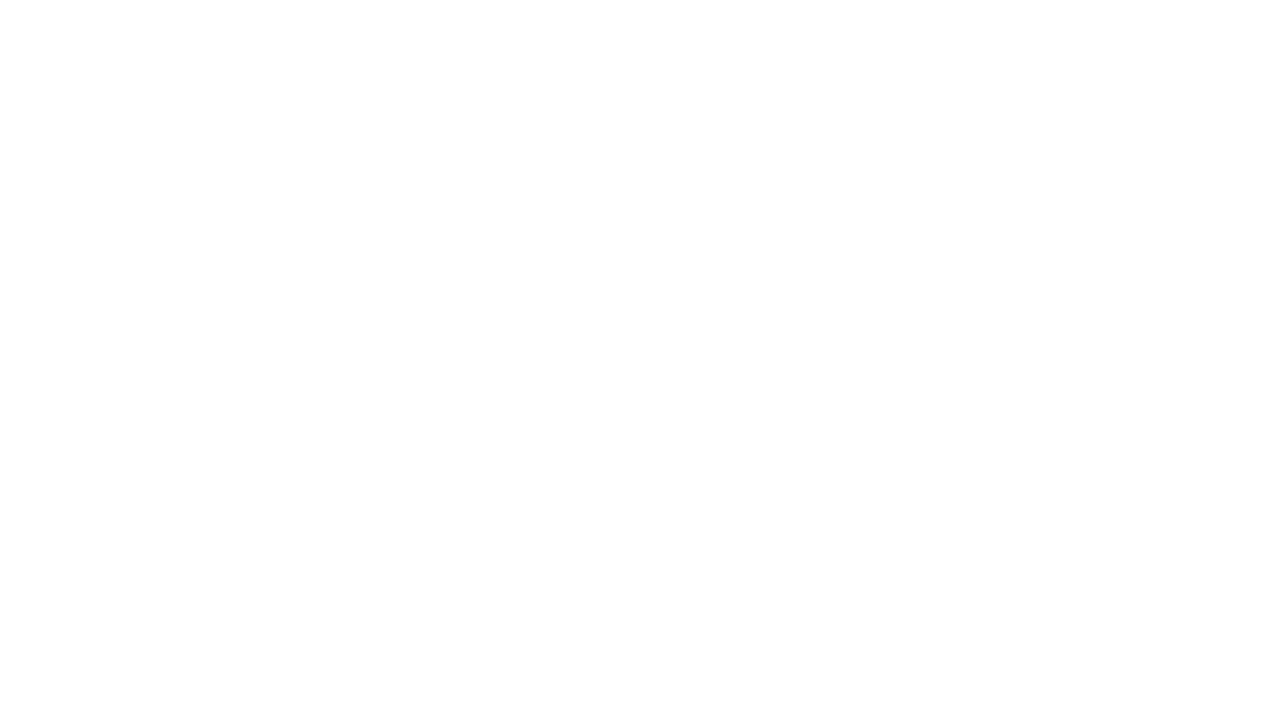

Navigation completed and network idle
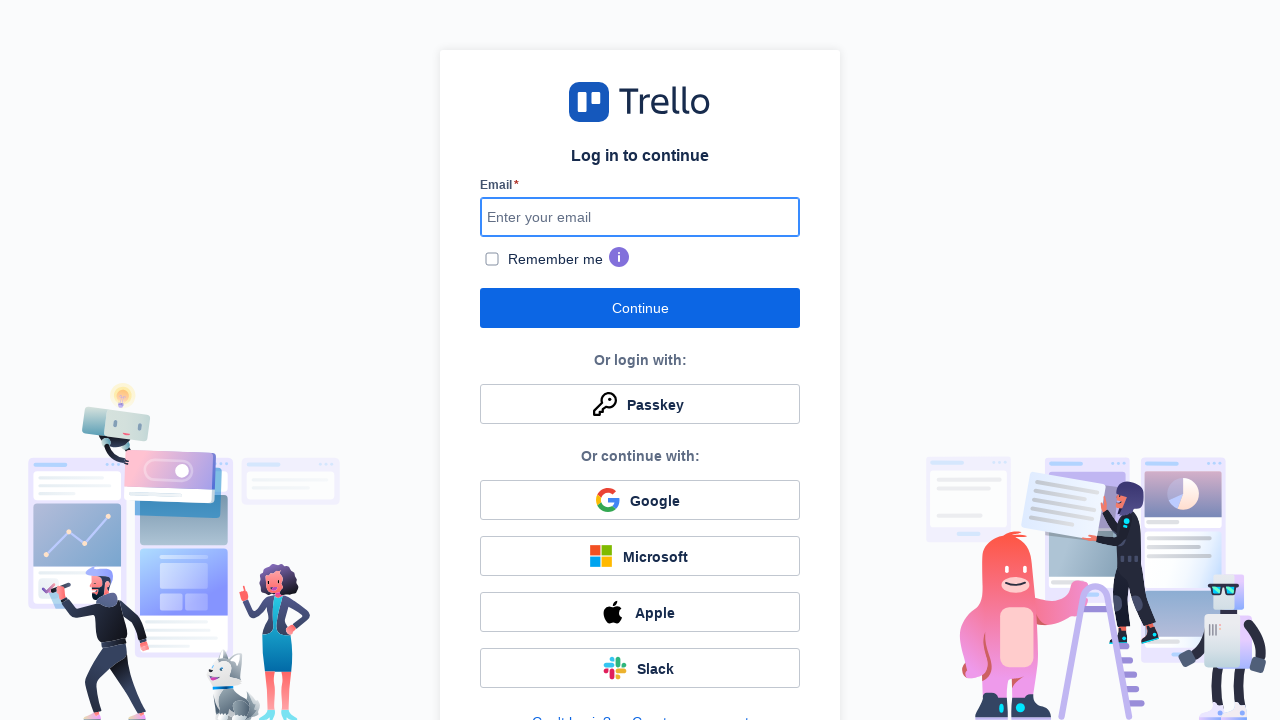

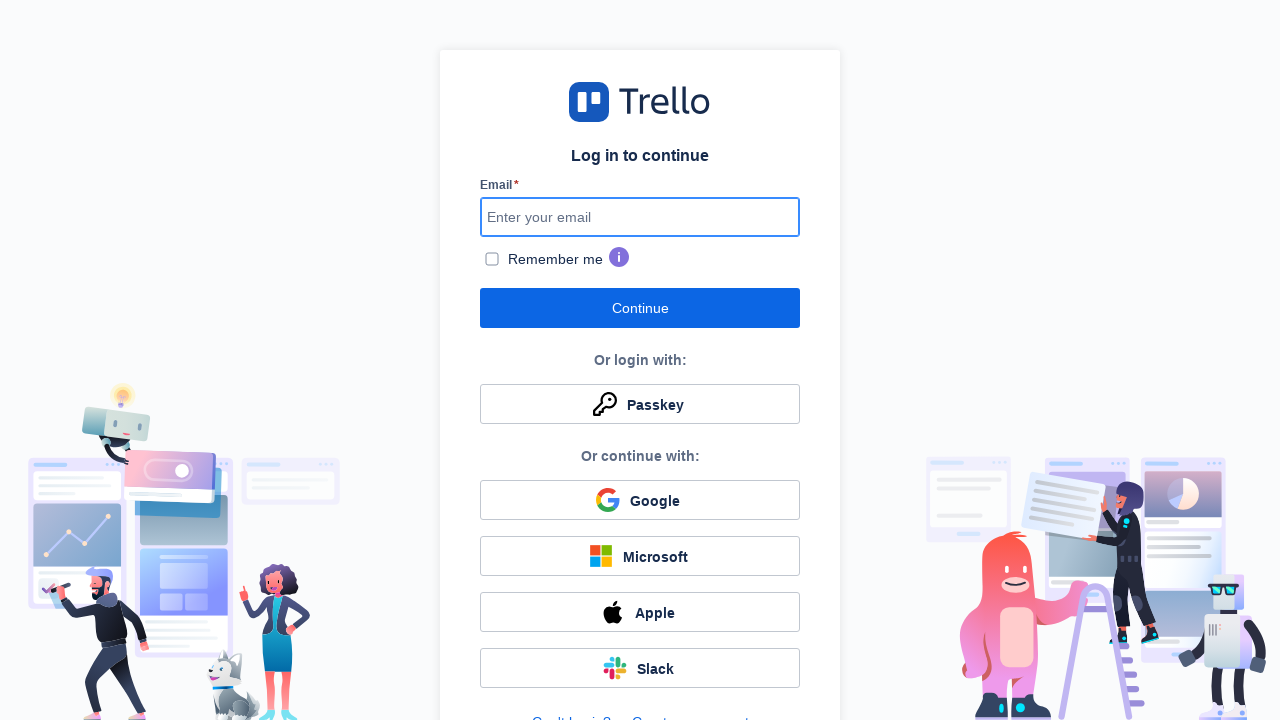